Tests creating and removing a person record in a CRUD application, including handling a confirmation dialog

Starting URL: https://vanilton18.github.io/crud-local-storage-angular/

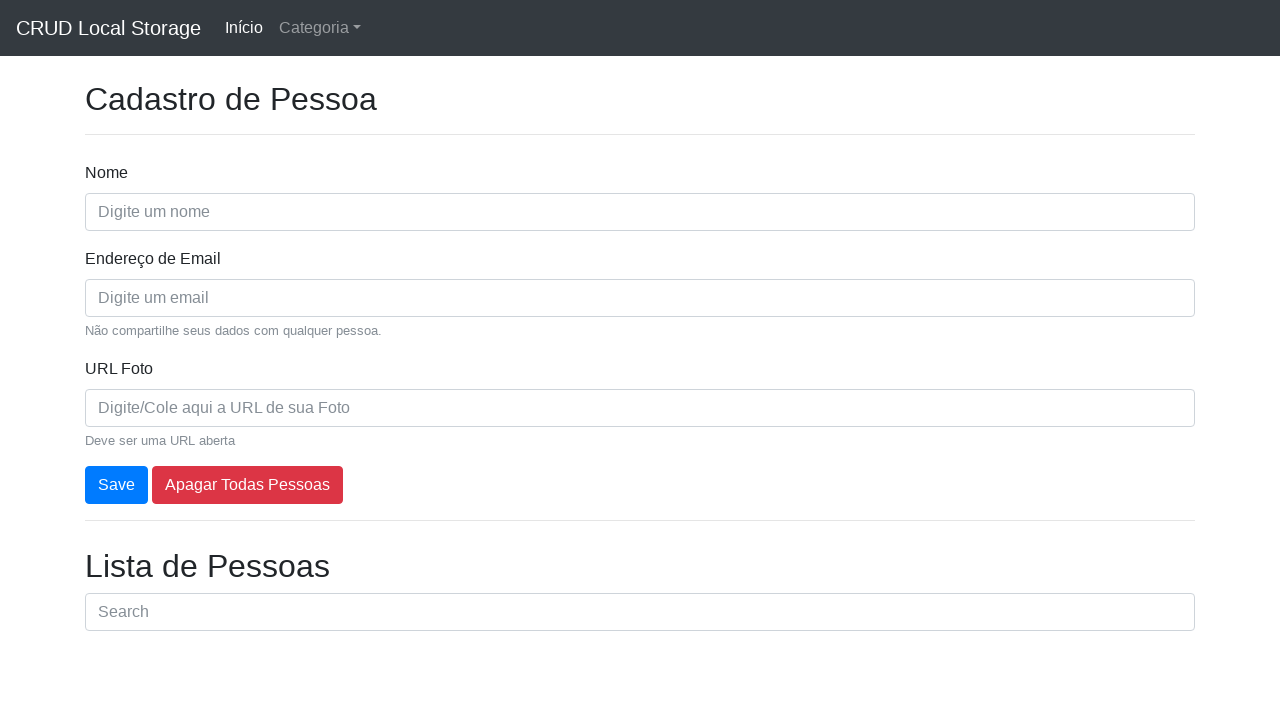

Filled name field with 'Vanilton de Souza Freire Pinheiro' on id=nome
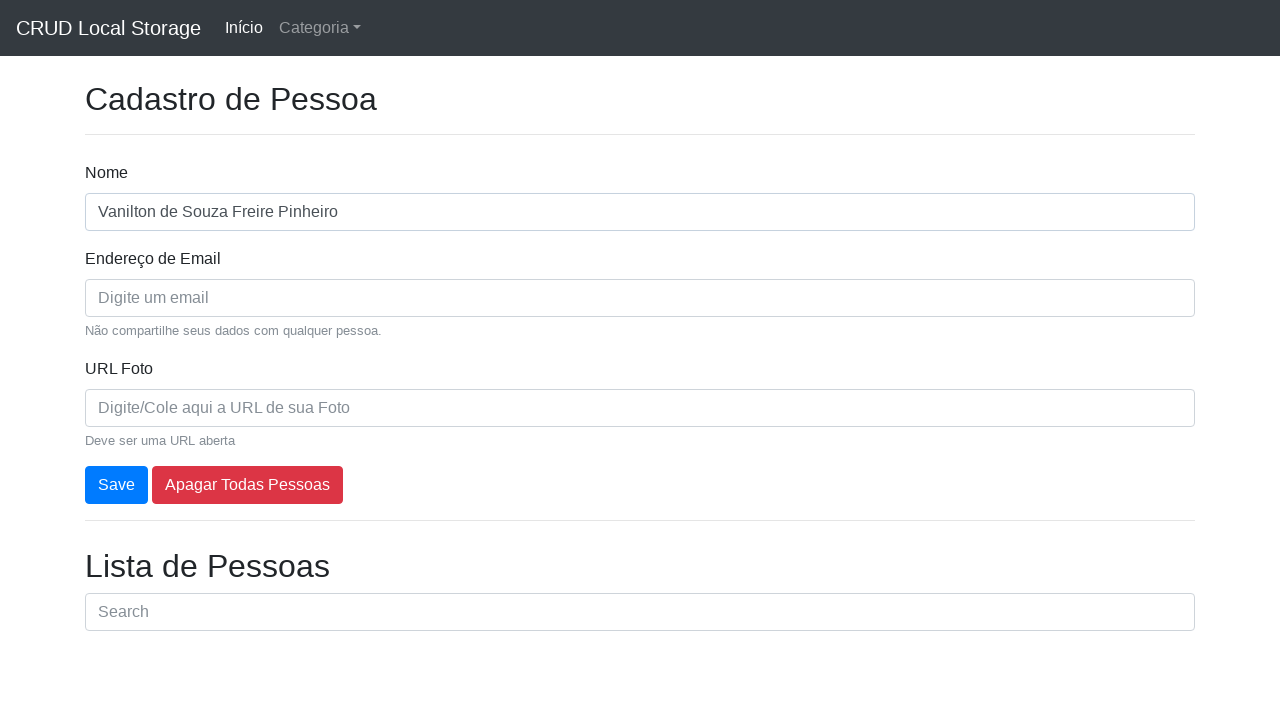

Filled email field with 'vanilton18@gmail.com' on [placeholder="Digite um email"]
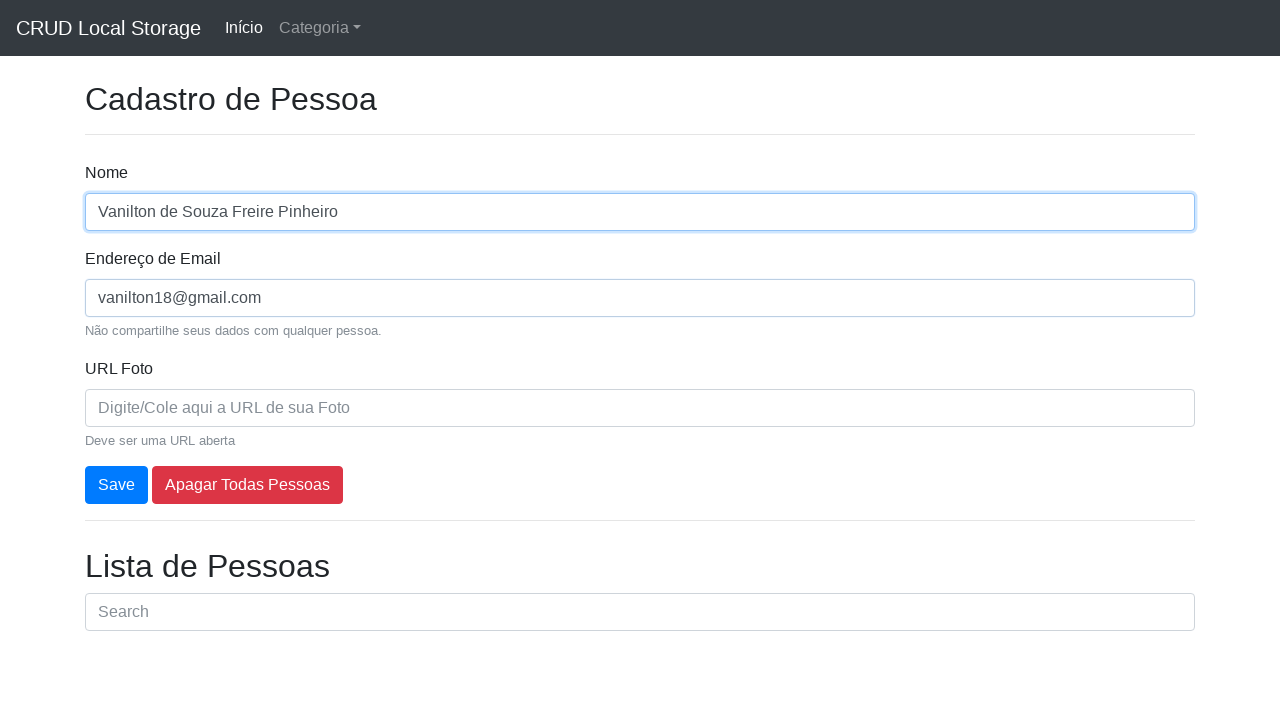

Filled photo URL field with profile image URL on [name=photo]
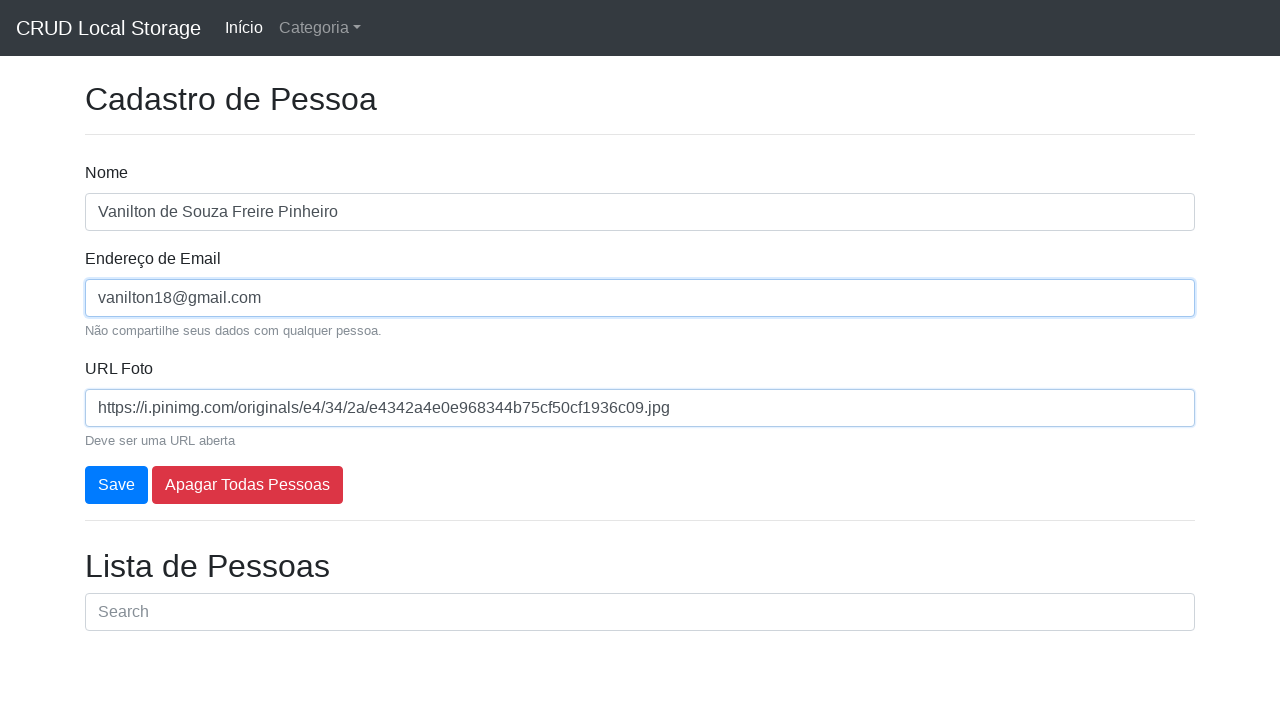

Clicked Save button to create person record at (116, 485) on text=Save
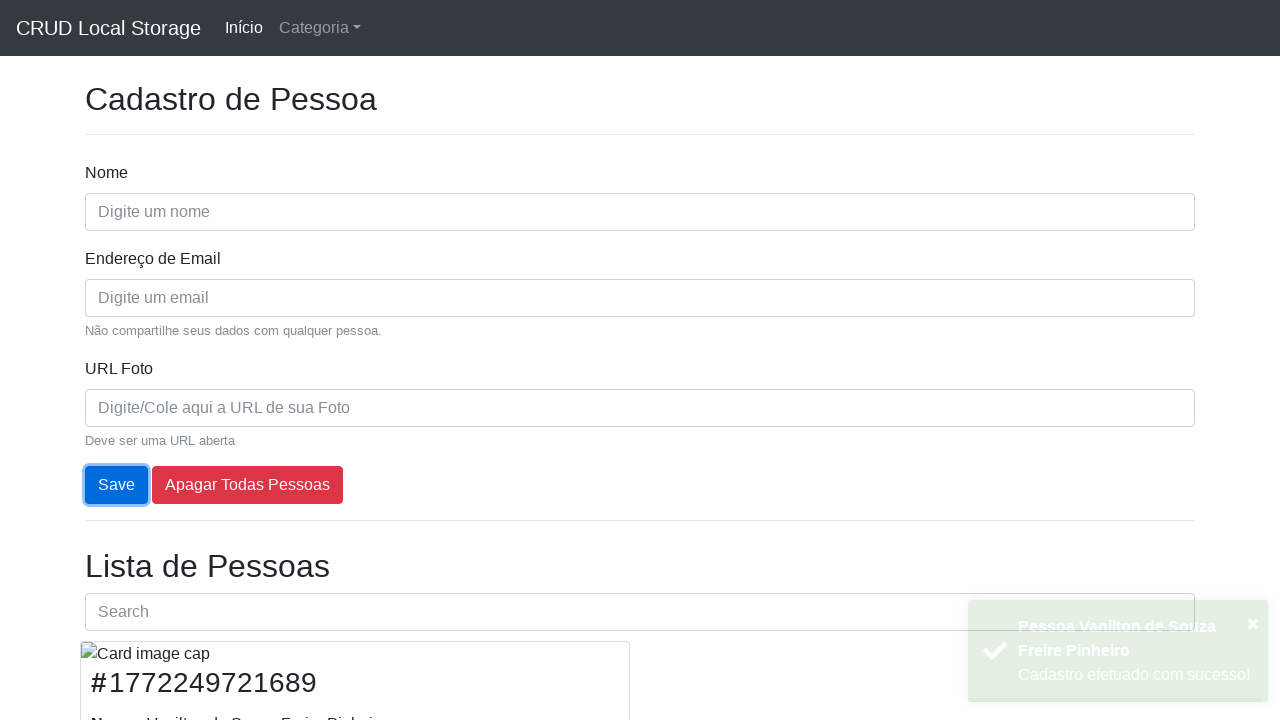

Person record card appeared in the list
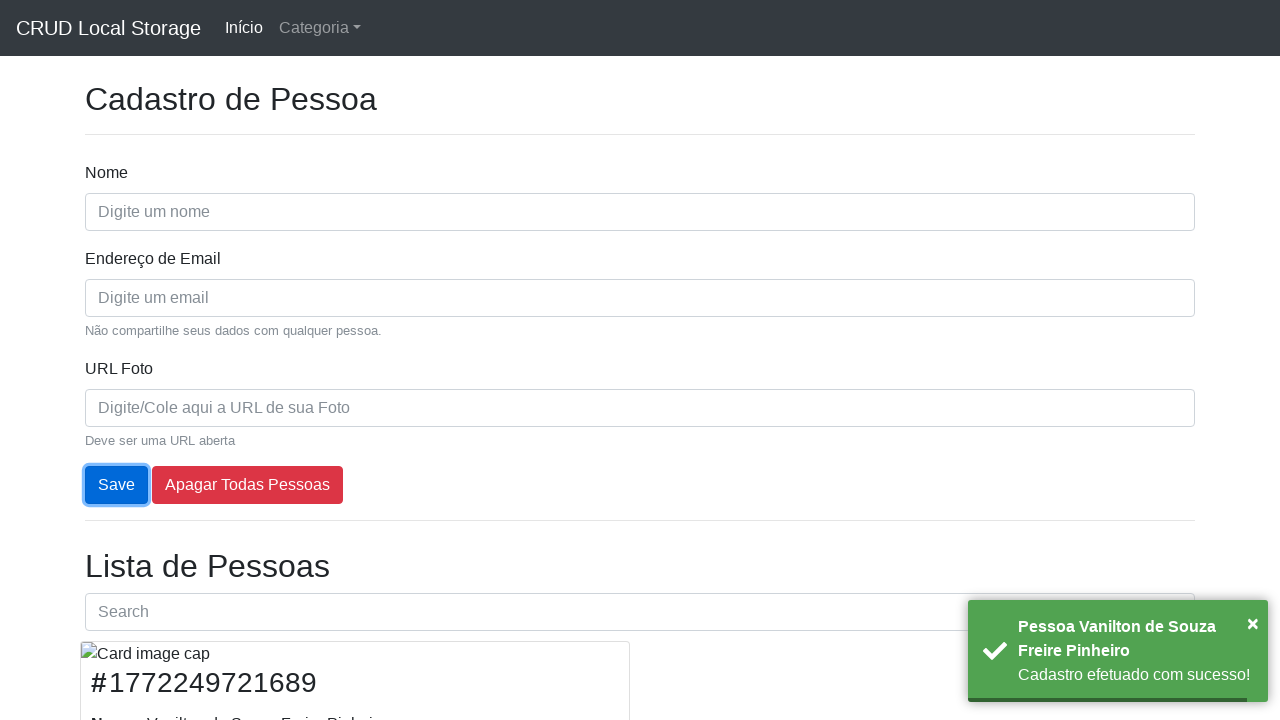

Scrolled to the remove button on the person card
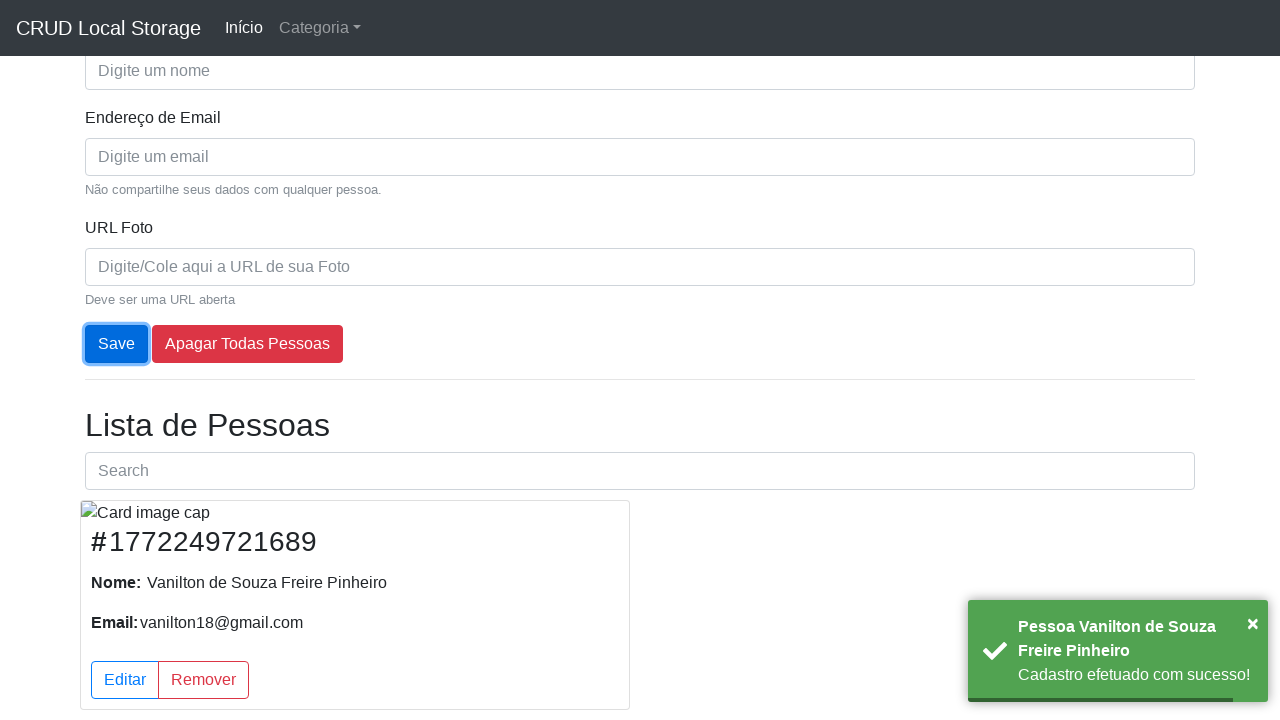

Set up dialog handler to accept confirmation
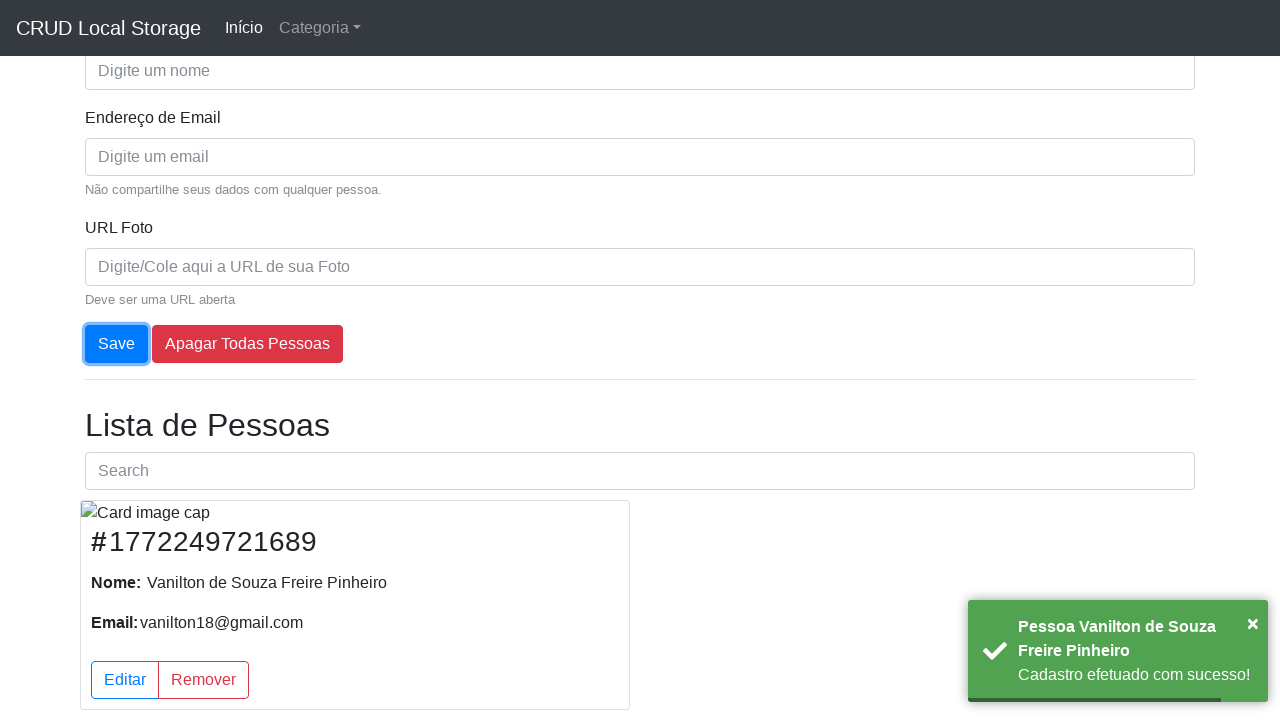

Clicked Remover button to delete the person record at (204, 680) on css=div.card:has-text('Vanilton') >> css=button >> text=Remover
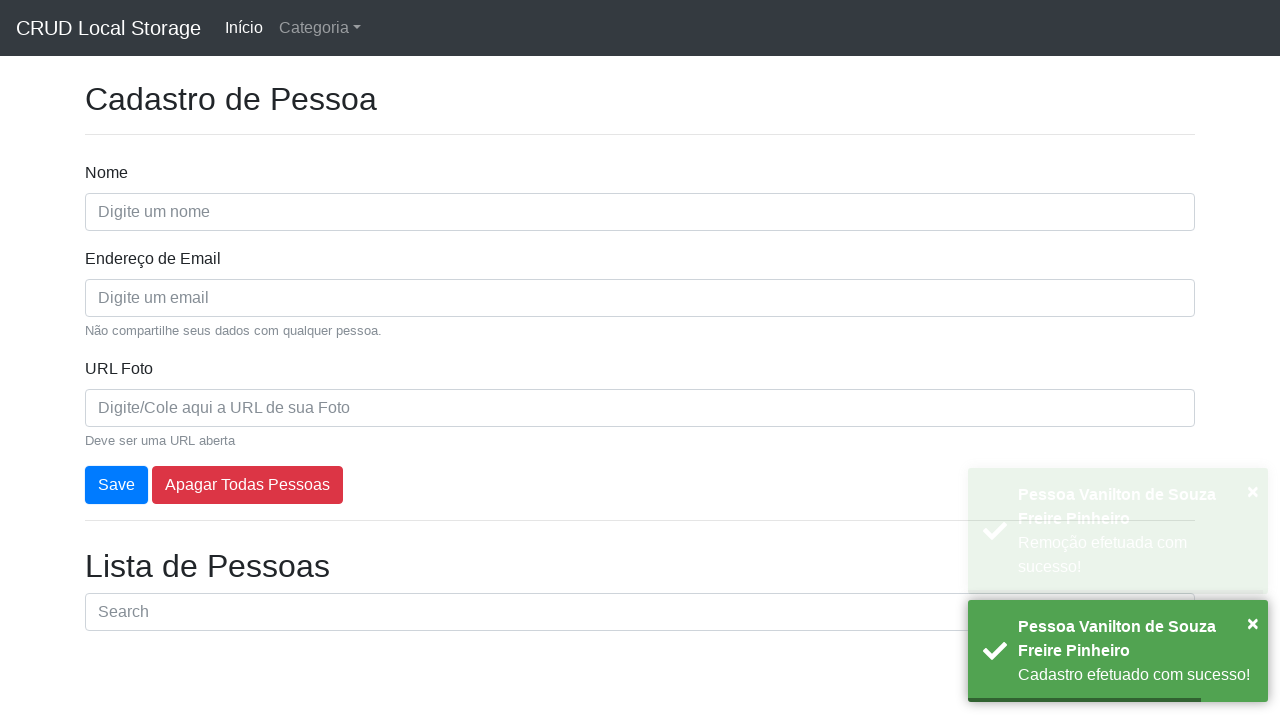

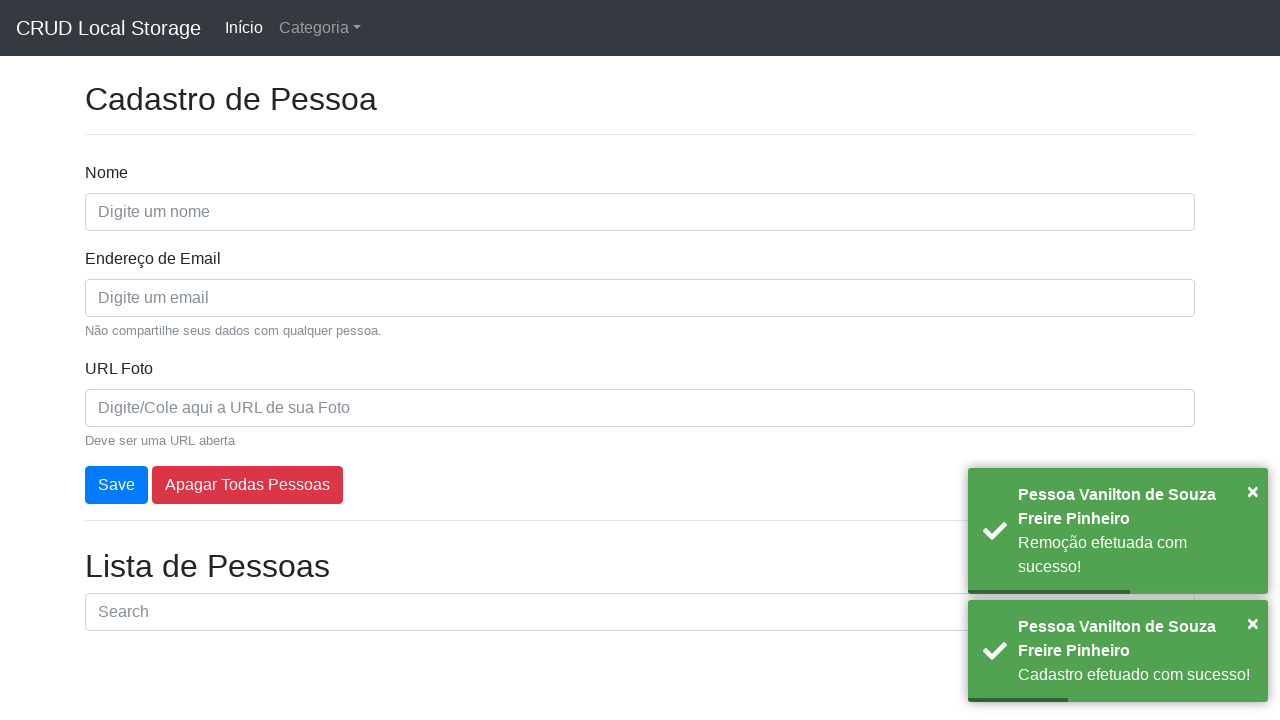